Tests iframe handling by switching to an iframe on W3Schools tryit page and clicking a button inside the iframe

Starting URL: https://www.w3schools.com/js/tryit.asp?filename=tryjs_myfirst

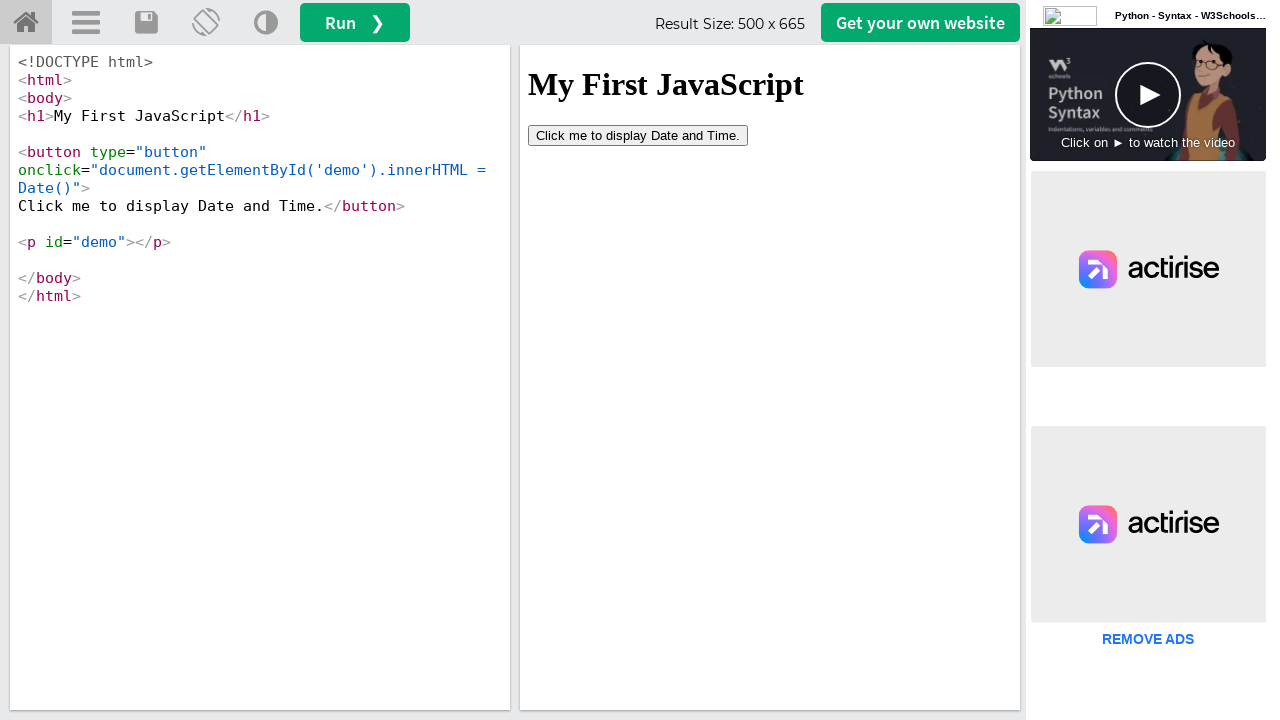

Located iframe with id 'iframeResult'
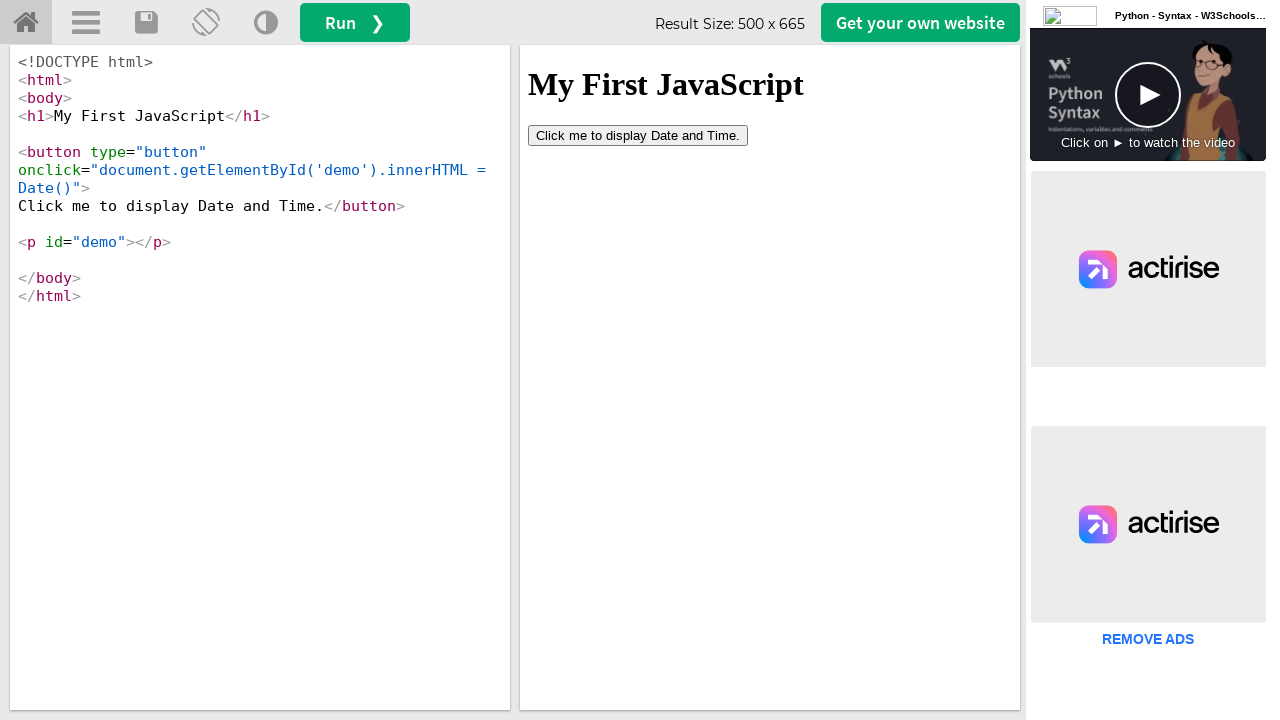

Clicked button inside iframe at (638, 135) on #iframeResult >> internal:control=enter-frame >> button[type='button']
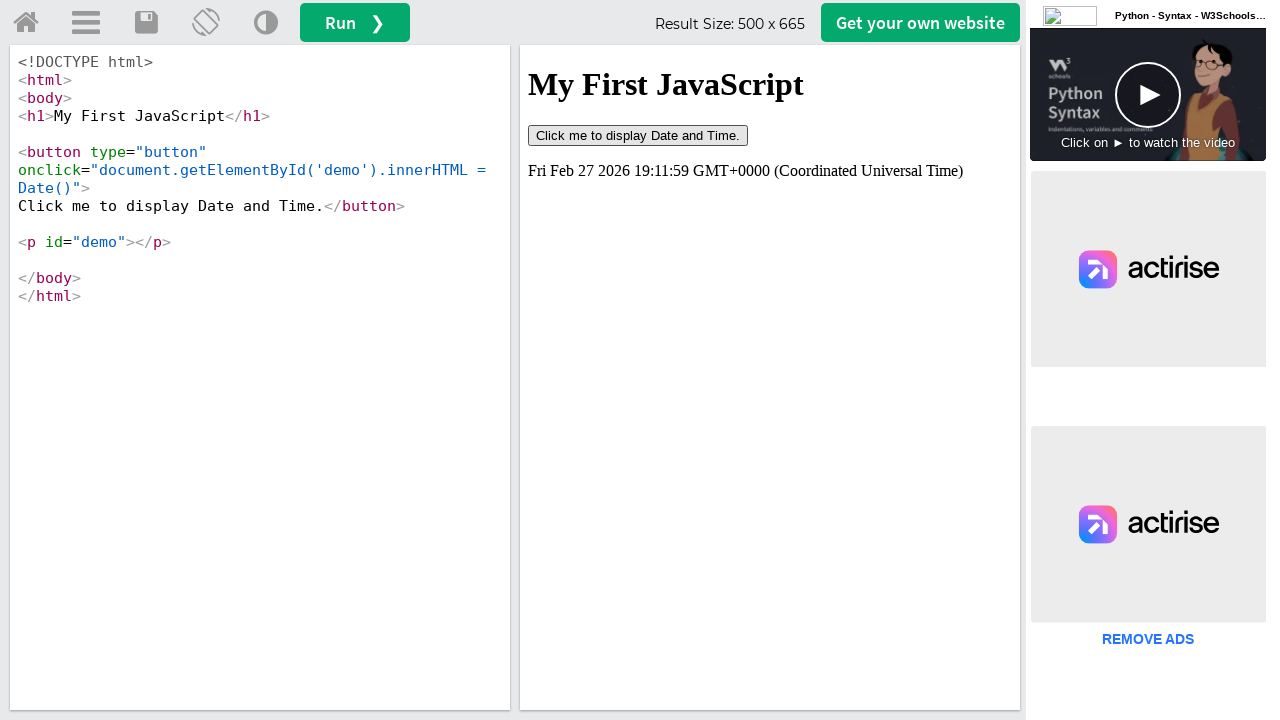

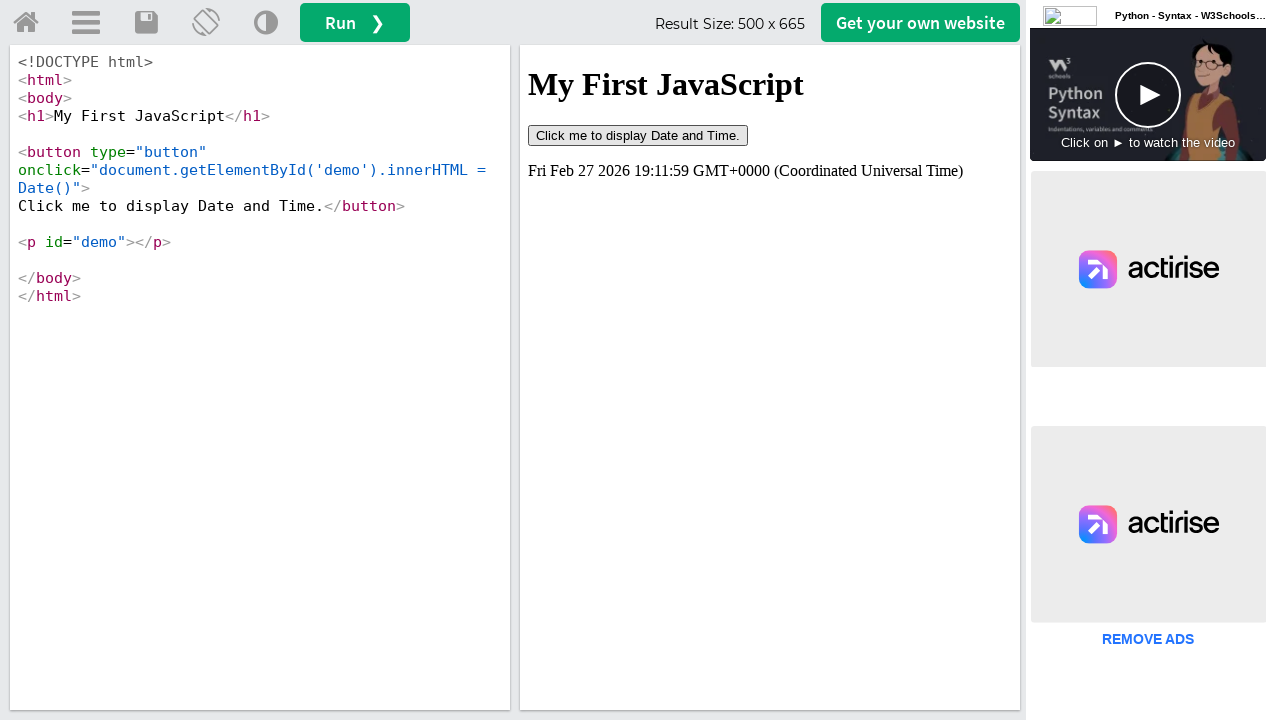